Tests JavaScript alert/prompt handling by triggering popups and interacting with them through accept, dismiss, and text input operations

Starting URL: https://www.w3schools.com/js/tryit.asp?filename=tryjs_prompt

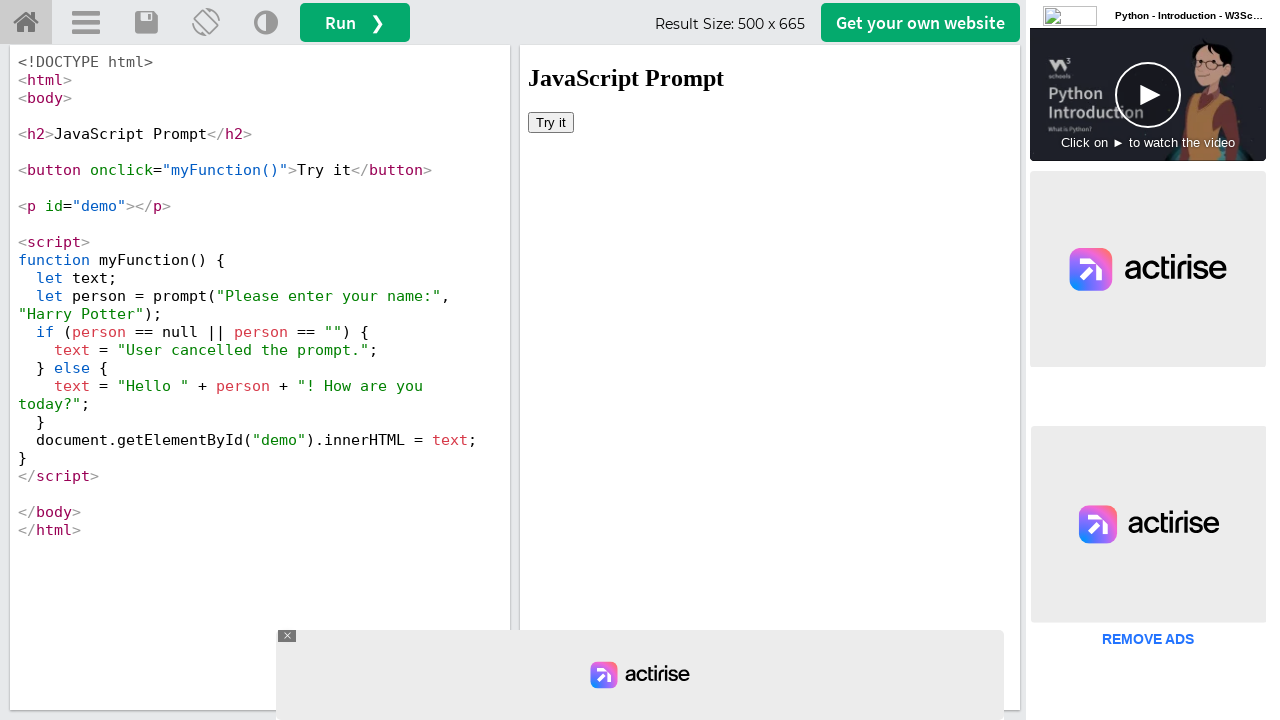

Located iframe containing demo button
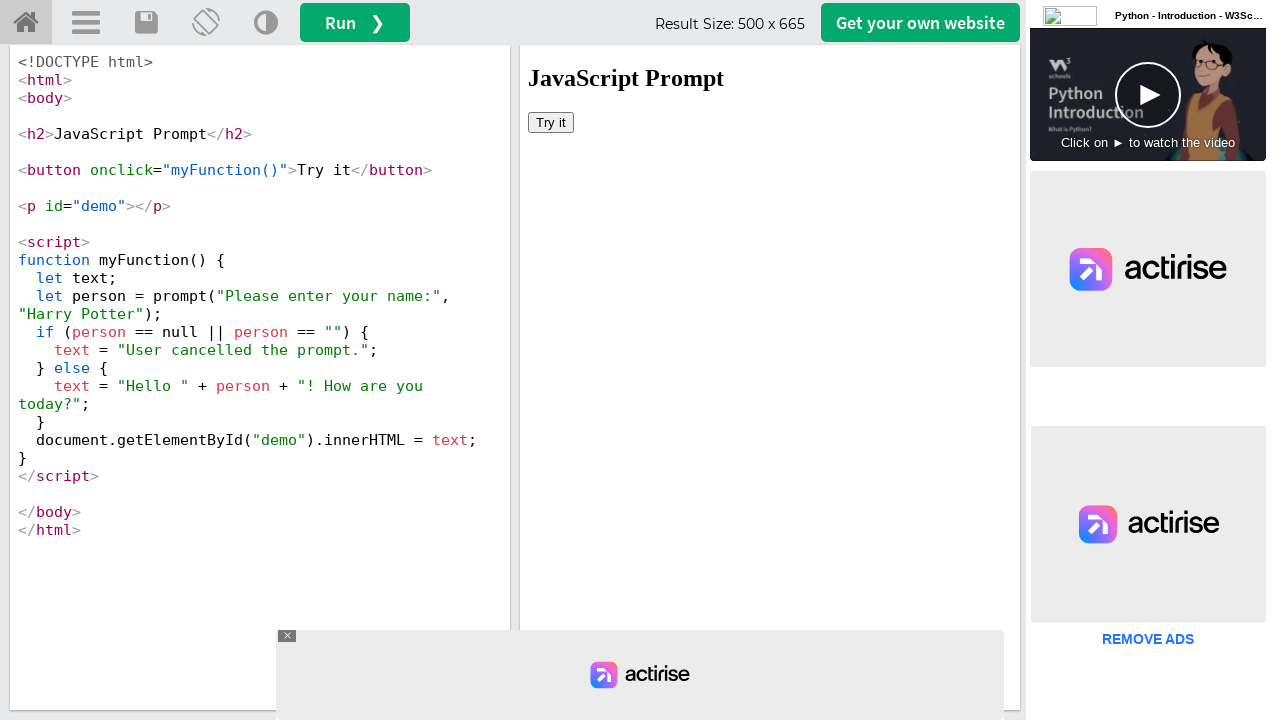

Clicked 'Try it' button to trigger alert at (551, 122) on iframe#iframeResult >> nth=0 >> internal:control=enter-frame >> button:has-text(
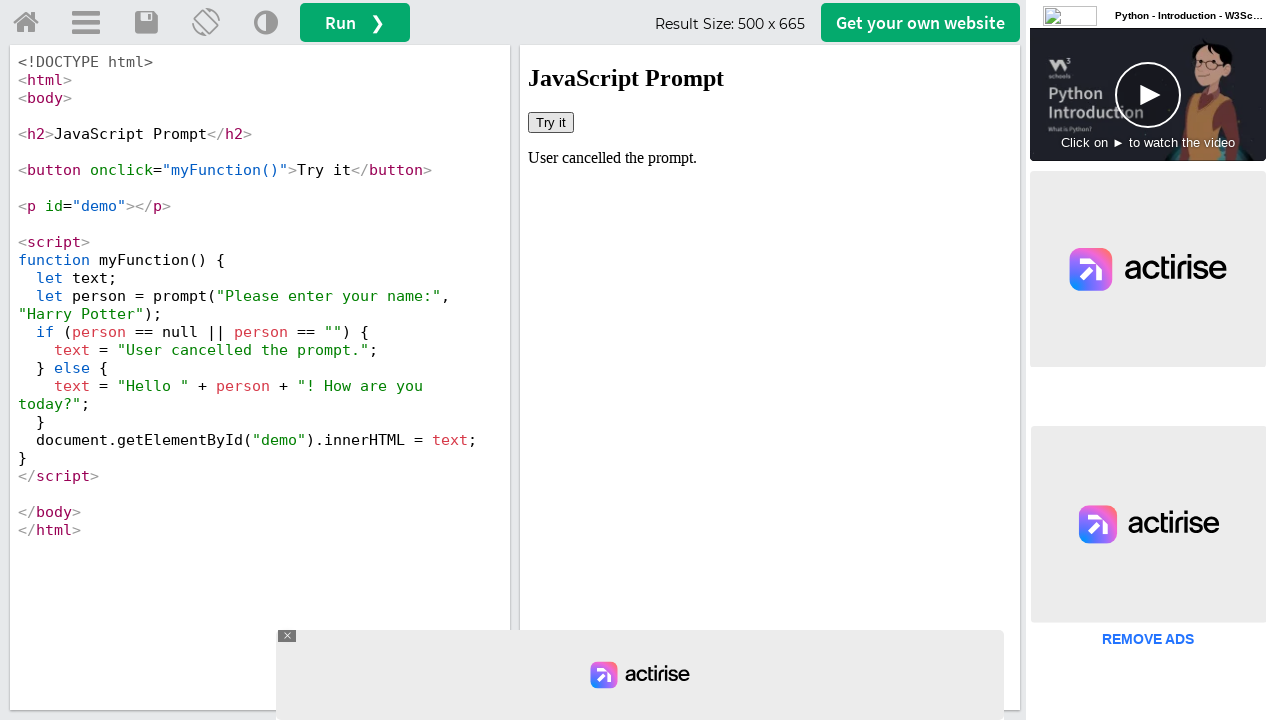

Accepted JavaScript alert dialog
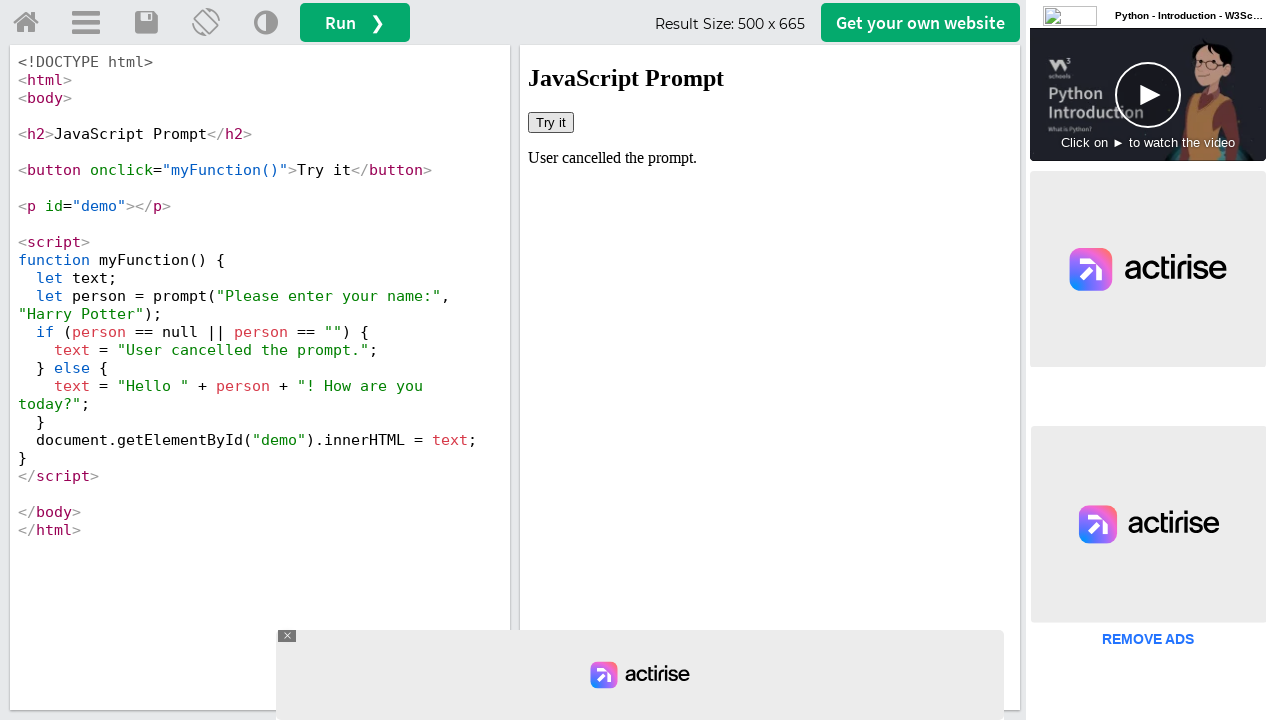

Clicked 'Try it' button to trigger second alert at (551, 122) on iframe#iframeResult >> nth=0 >> internal:control=enter-frame >> button:has-text(
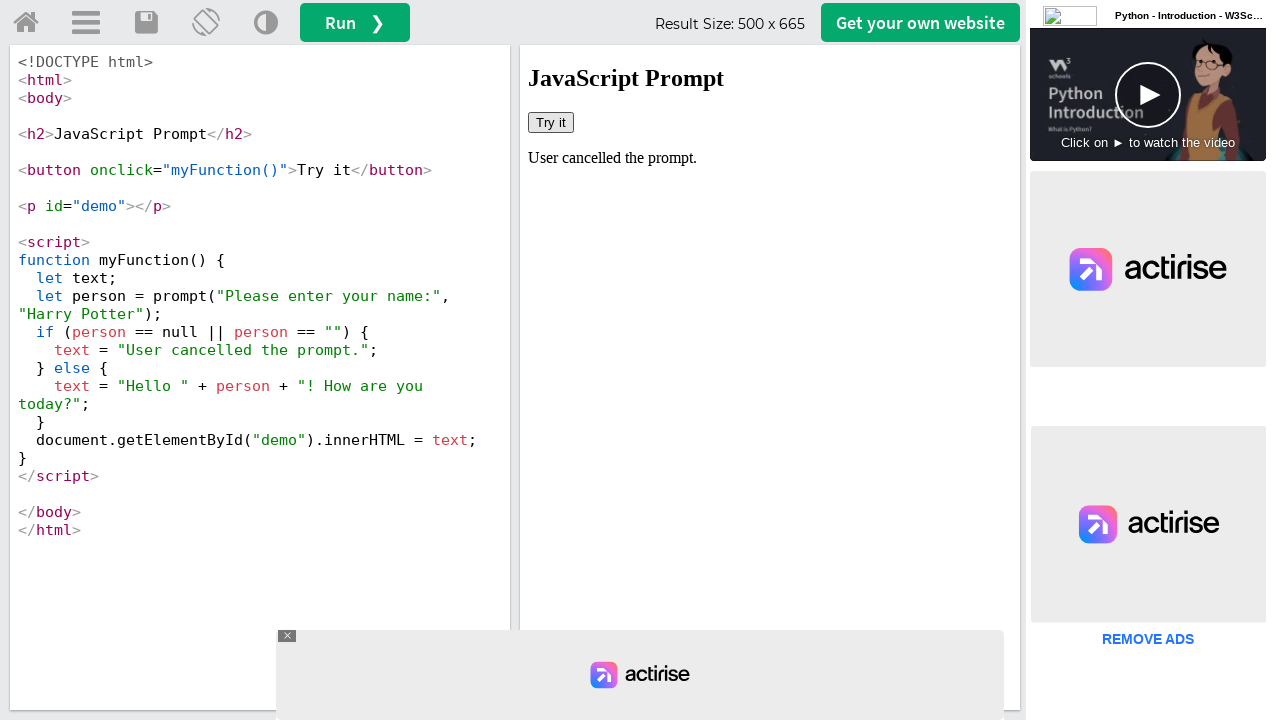

Dismissed JavaScript alert dialog
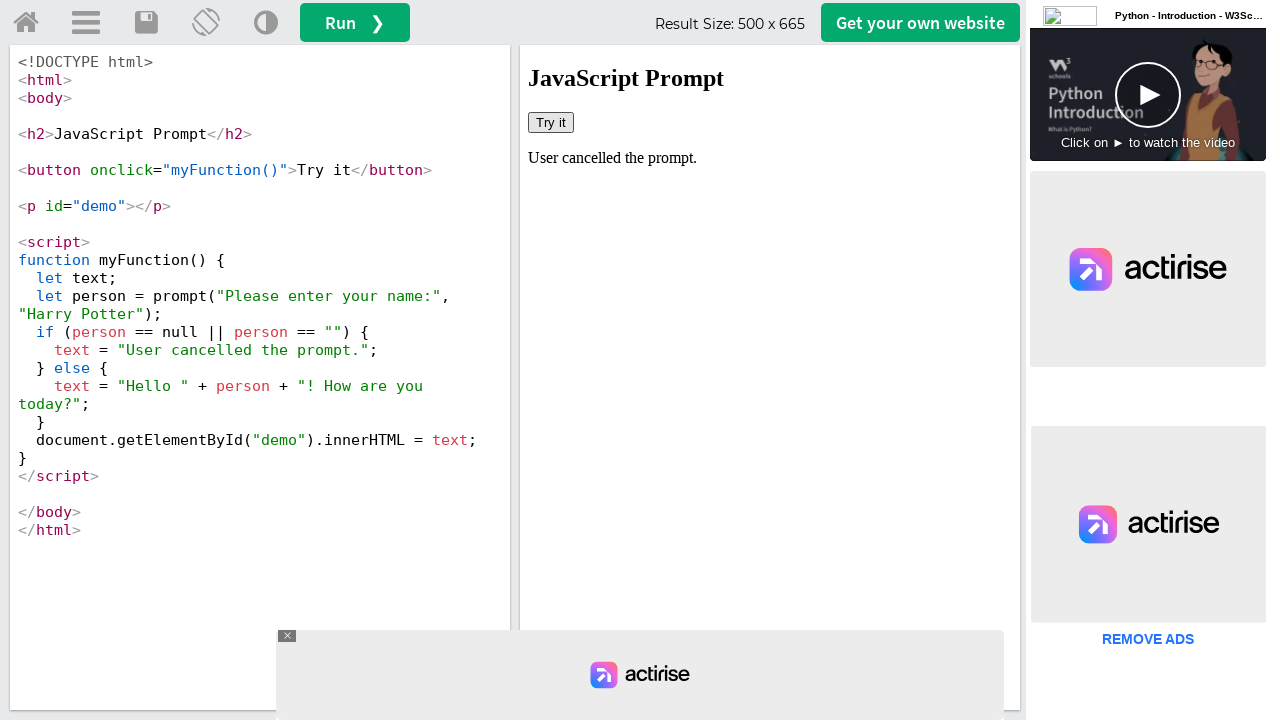

Clicked 'Try it' button to trigger third alert at (551, 122) on iframe#iframeResult >> nth=0 >> internal:control=enter-frame >> button:has-text(
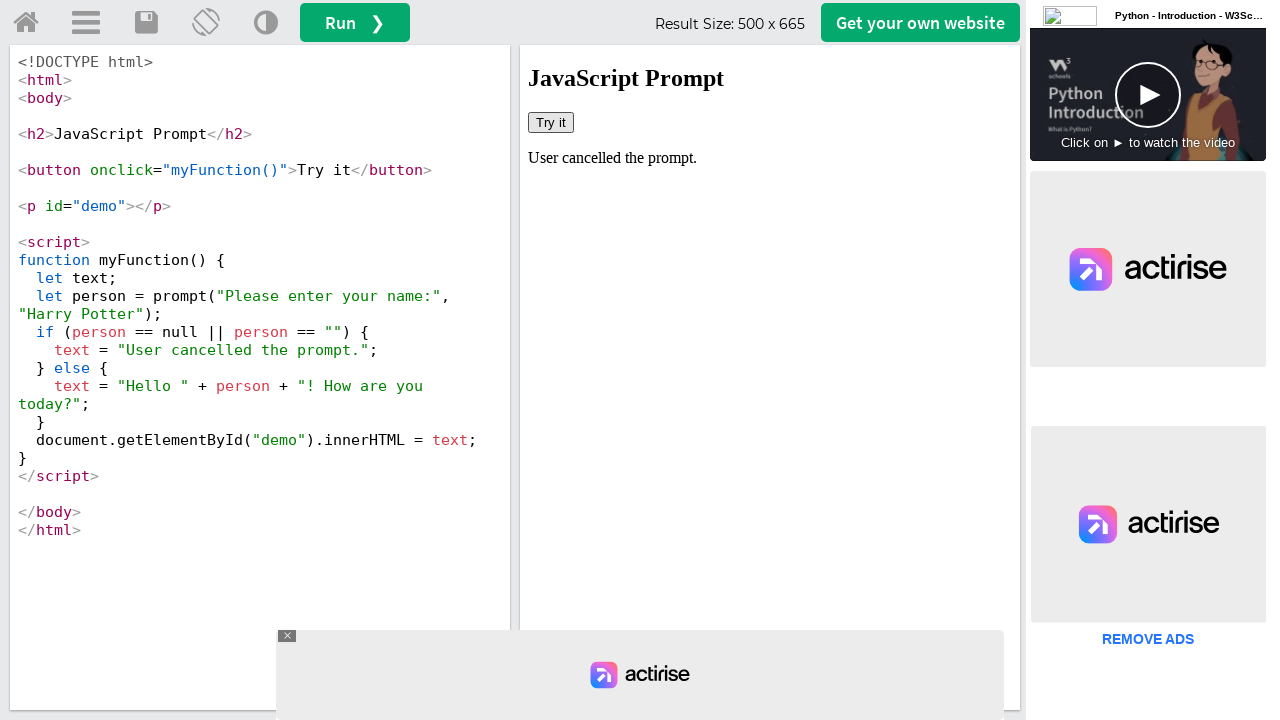

Accepted alert dialog with text input 'Test User'
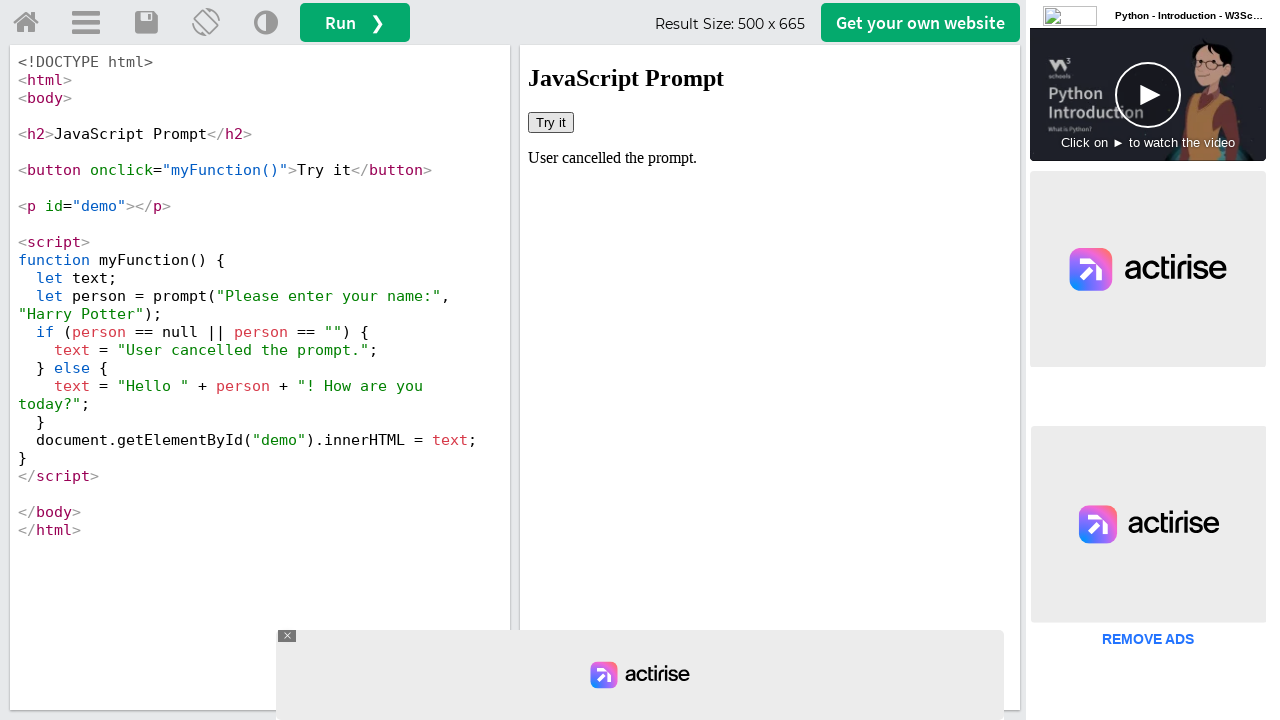

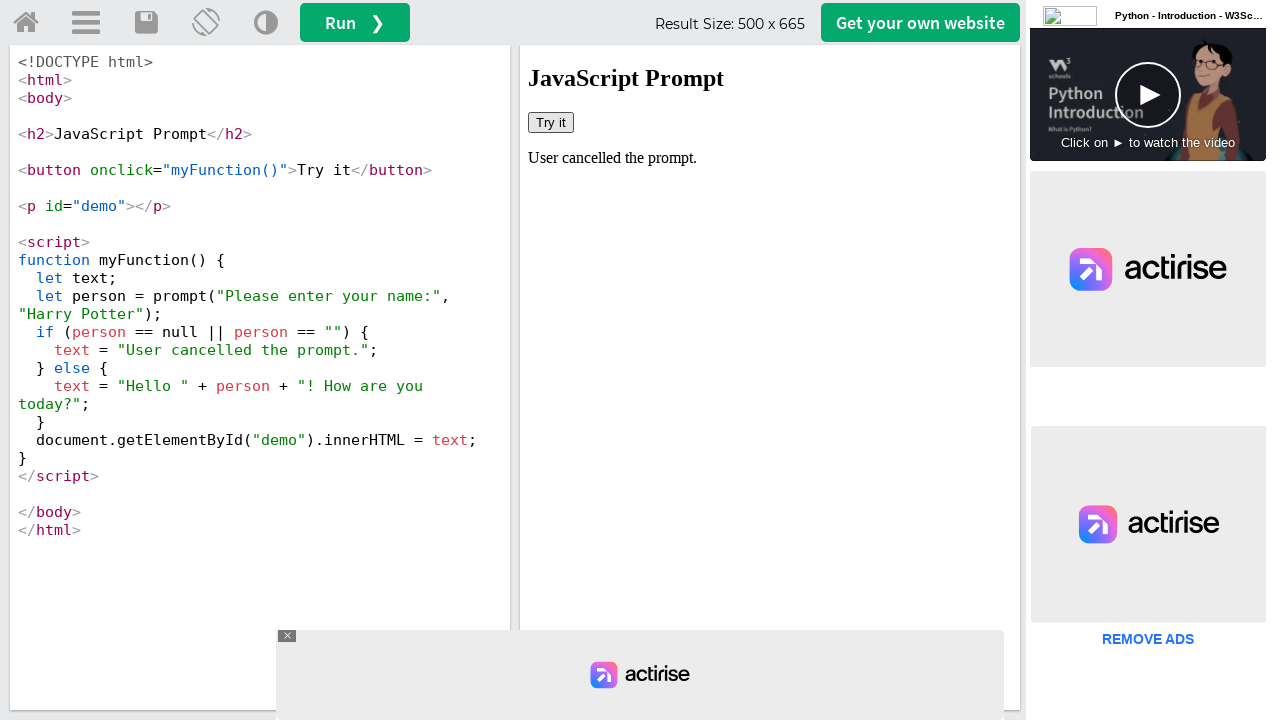